Navigates to the Ayana Apartments website homepage and waits for it to load

Starting URL: https://www.ayanaapartments.com/

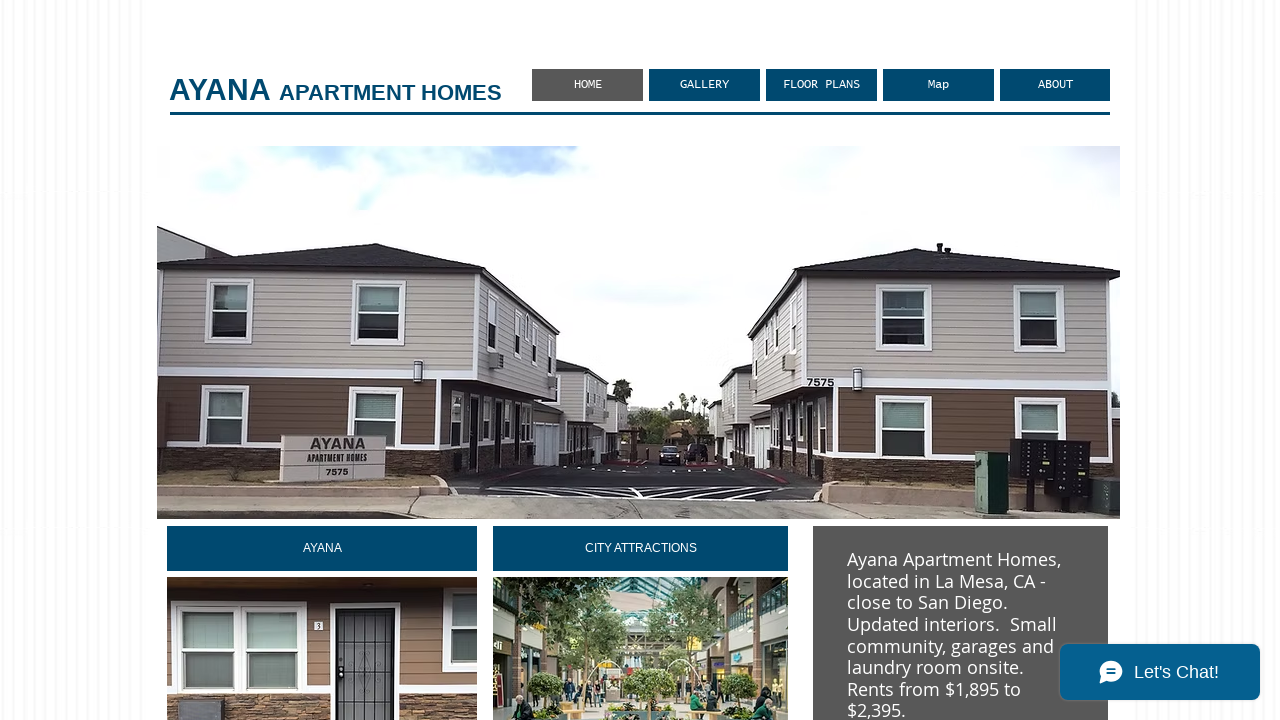

Navigated to Ayana Apartments website homepage
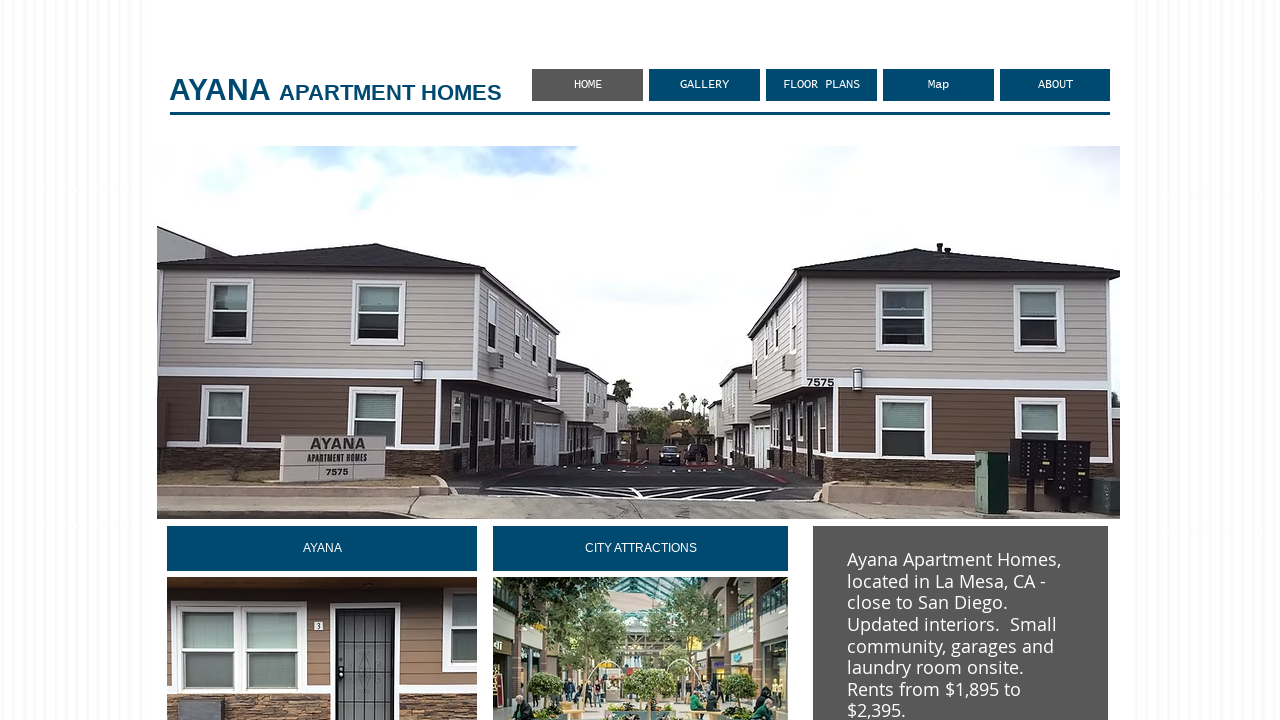

Page DOM content has loaded
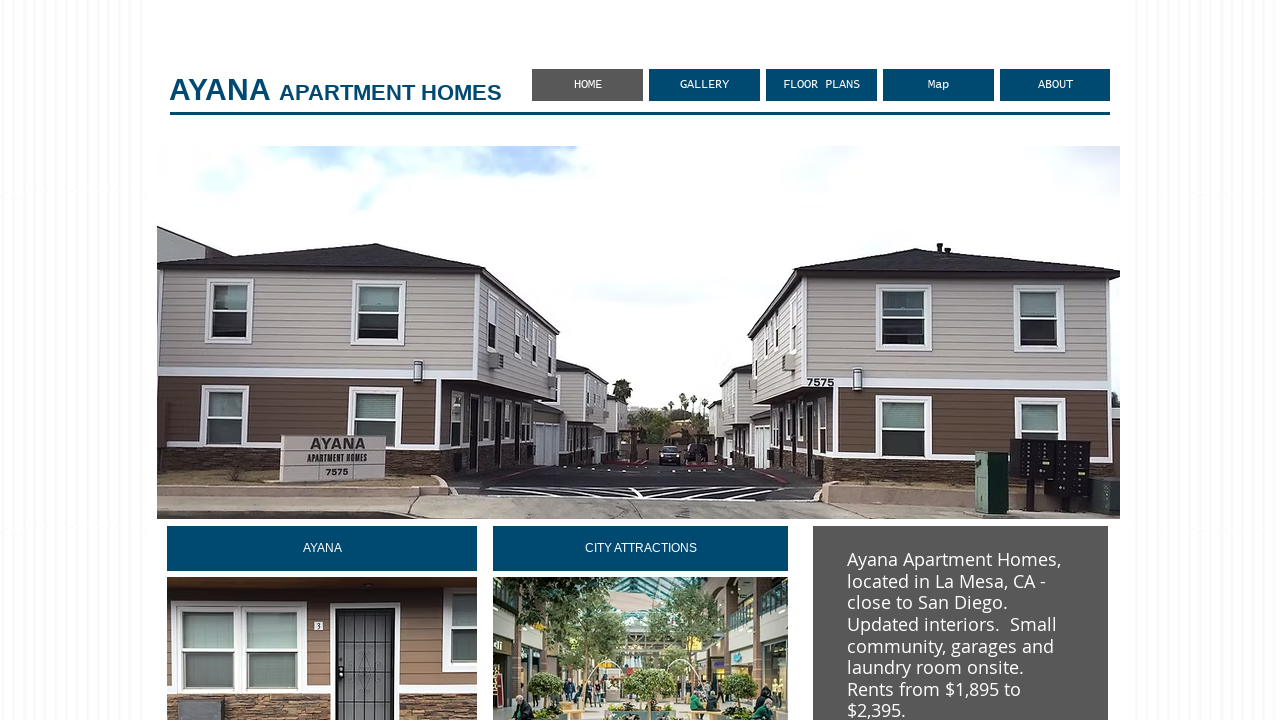

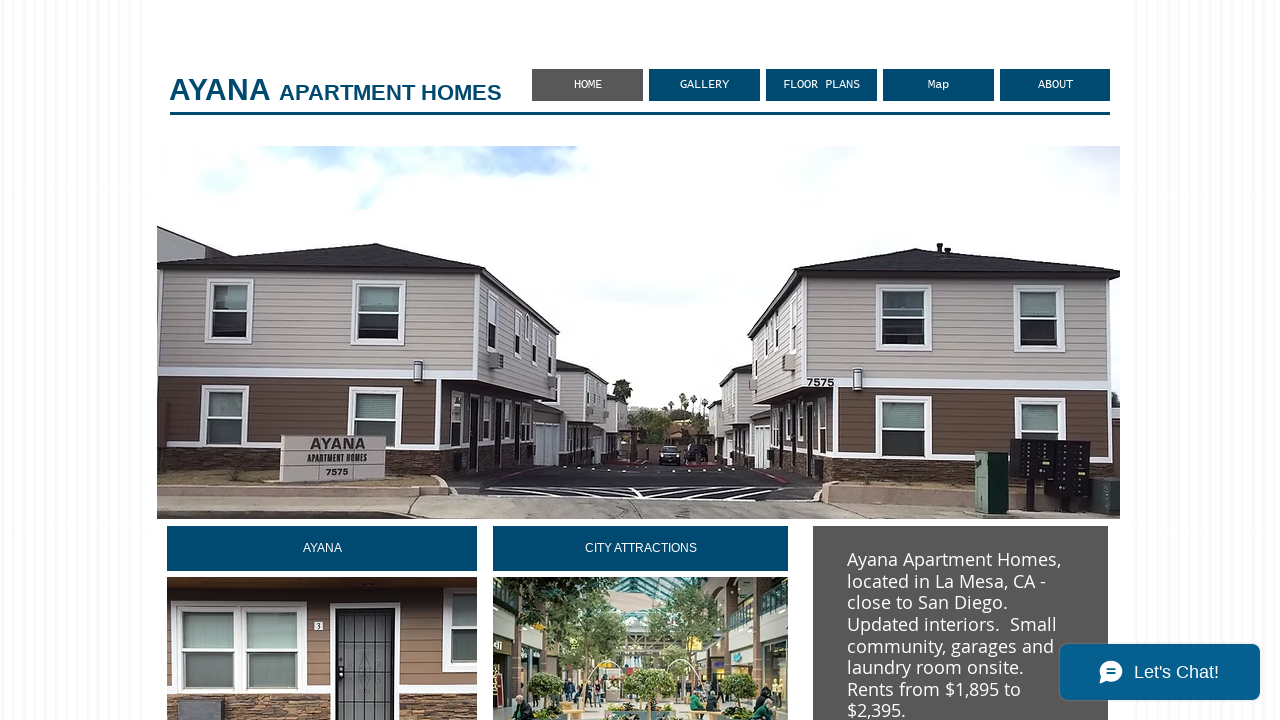